Tests a registration form by filling in first name, last name, and email fields, submitting the form, and verifying the success message is displayed.

Starting URL: http://suninjuly.github.io/registration1.html

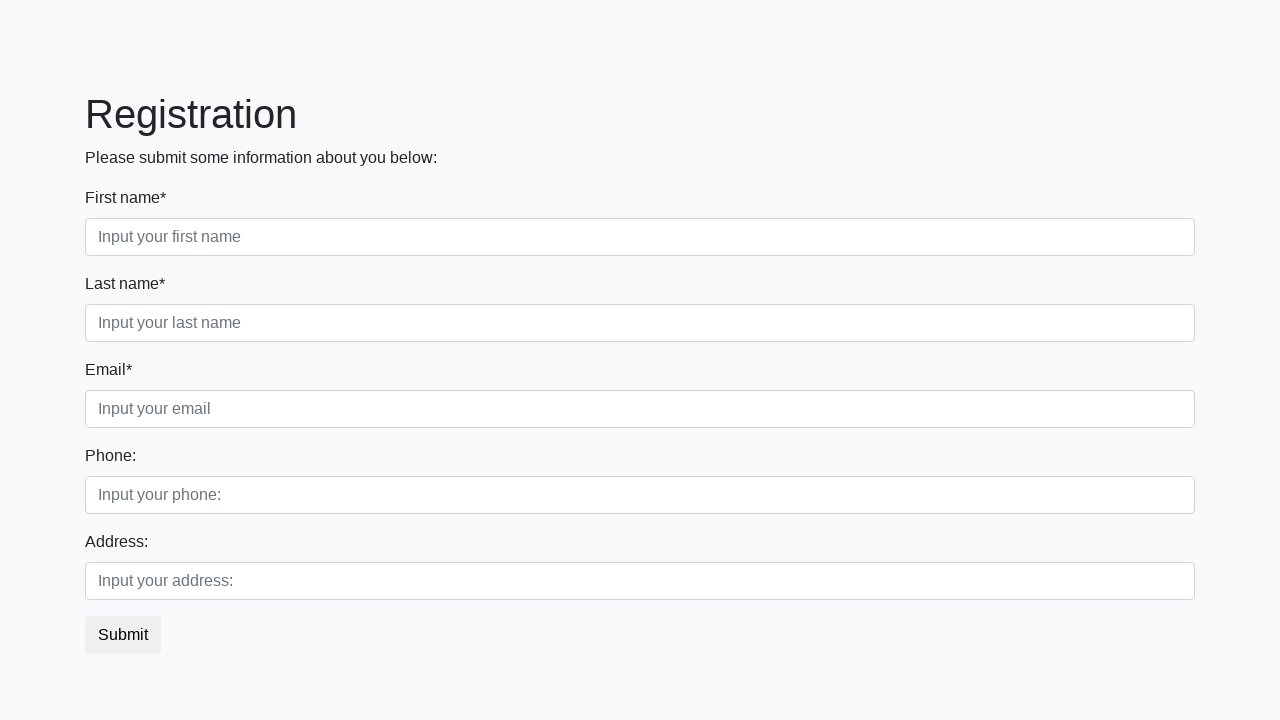

Filled first name field with 'Ivan' on input[placeholder='Input your first name']
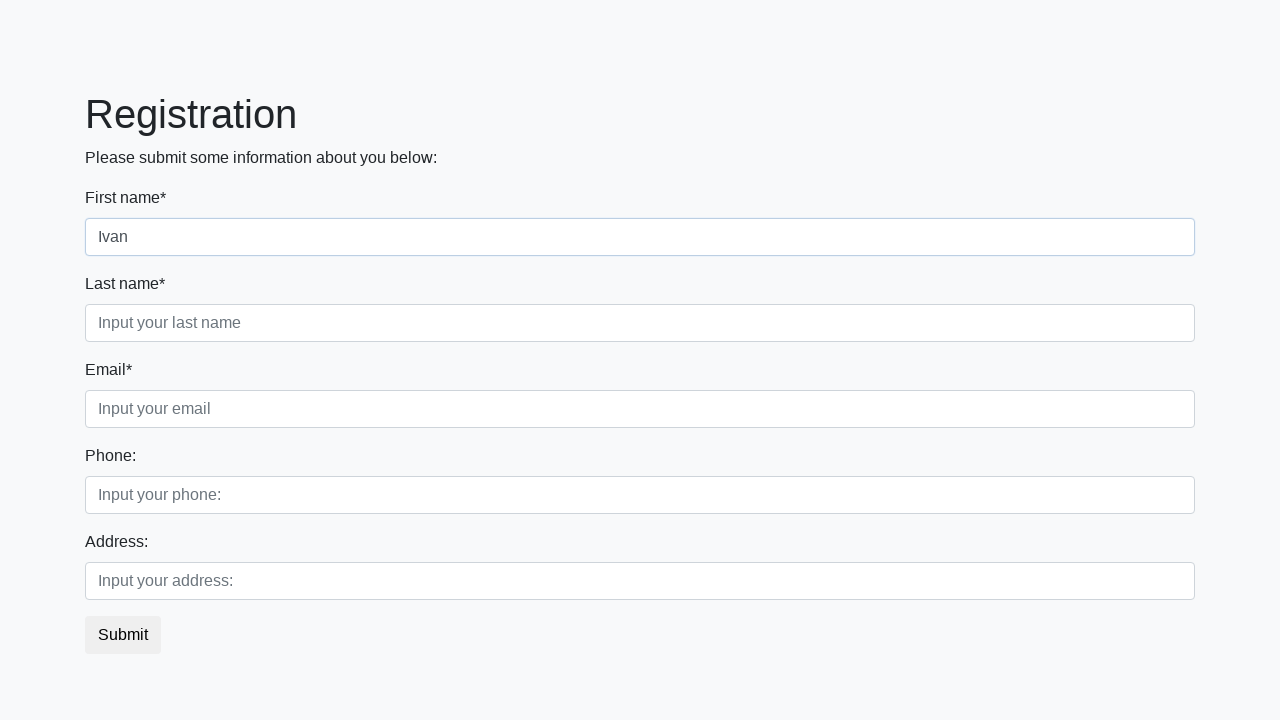

Filled last name field with 'Petrov' on input[placeholder='Input your last name']
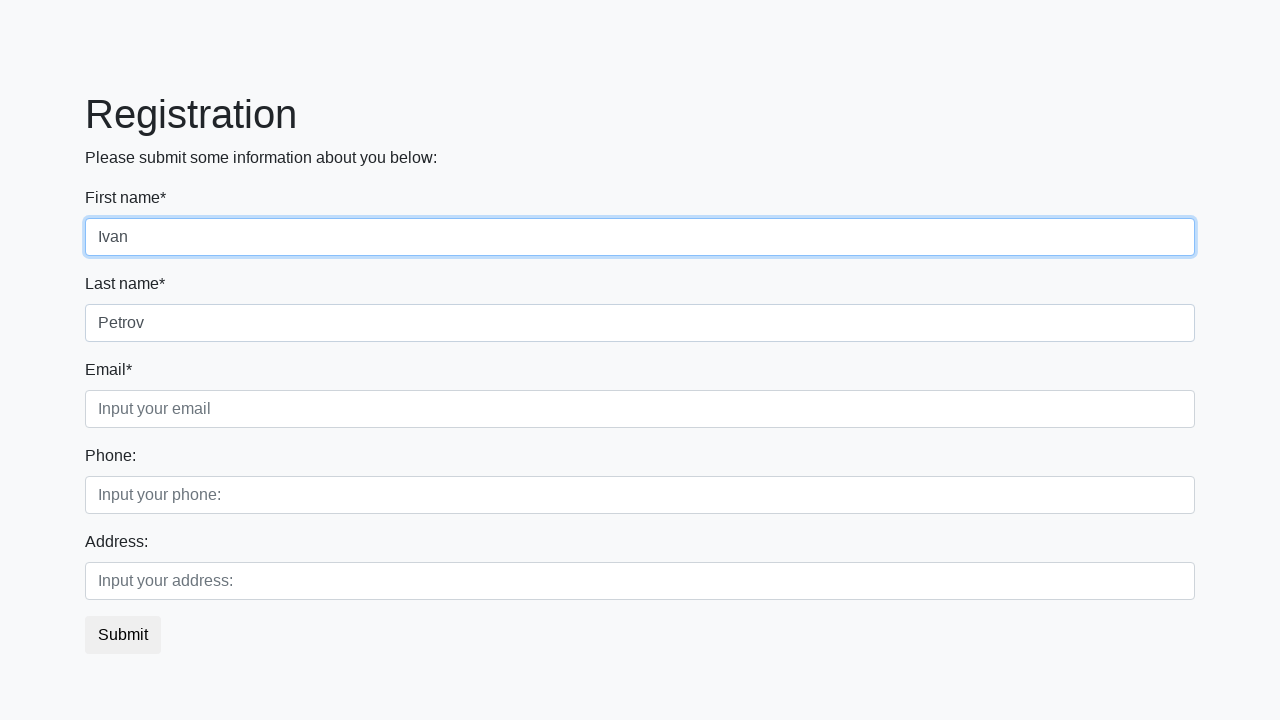

Filled email field with 'ivan.petrov@example.com' on input[placeholder='Input your email']
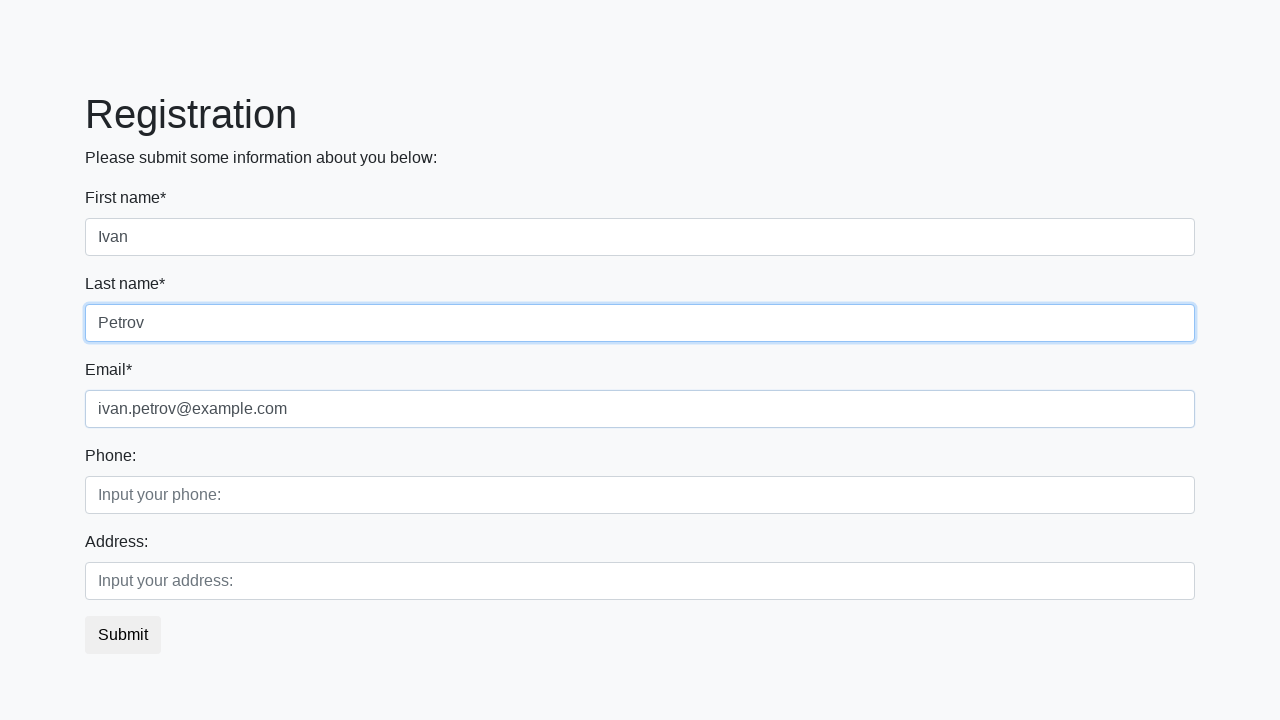

Clicked Submit button at (123, 635) on button:has-text('Submit')
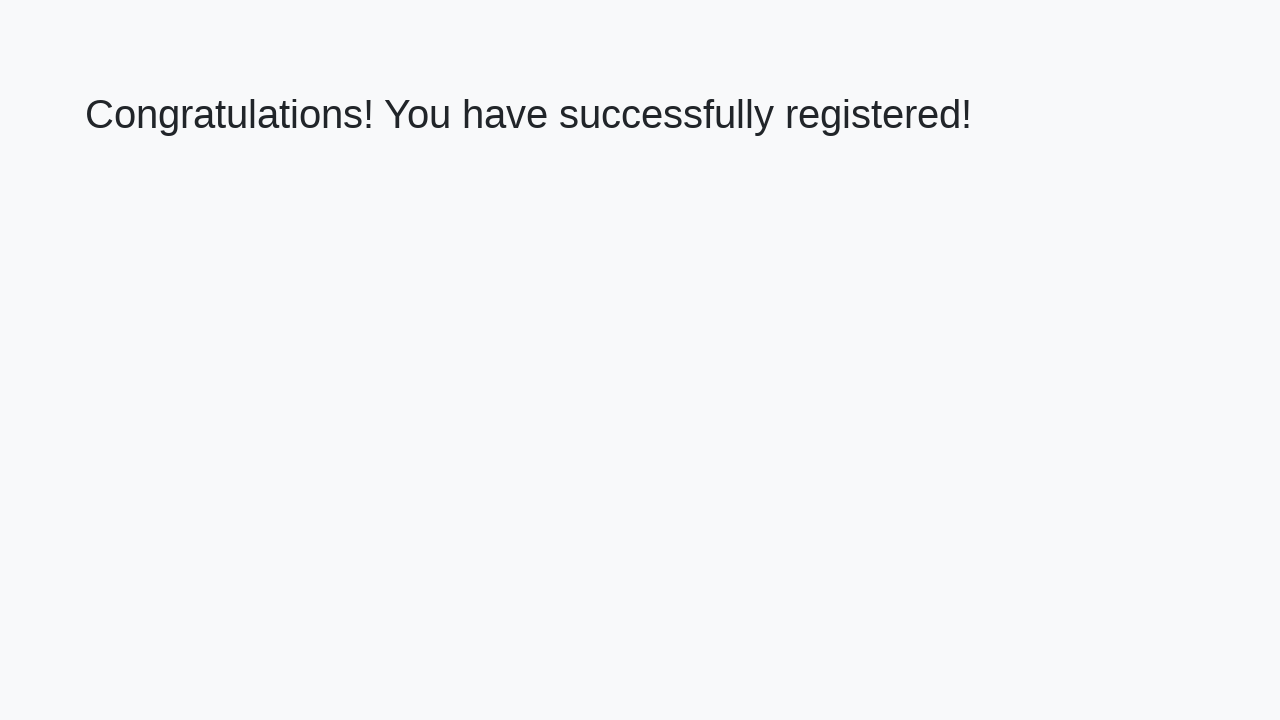

Success message header loaded
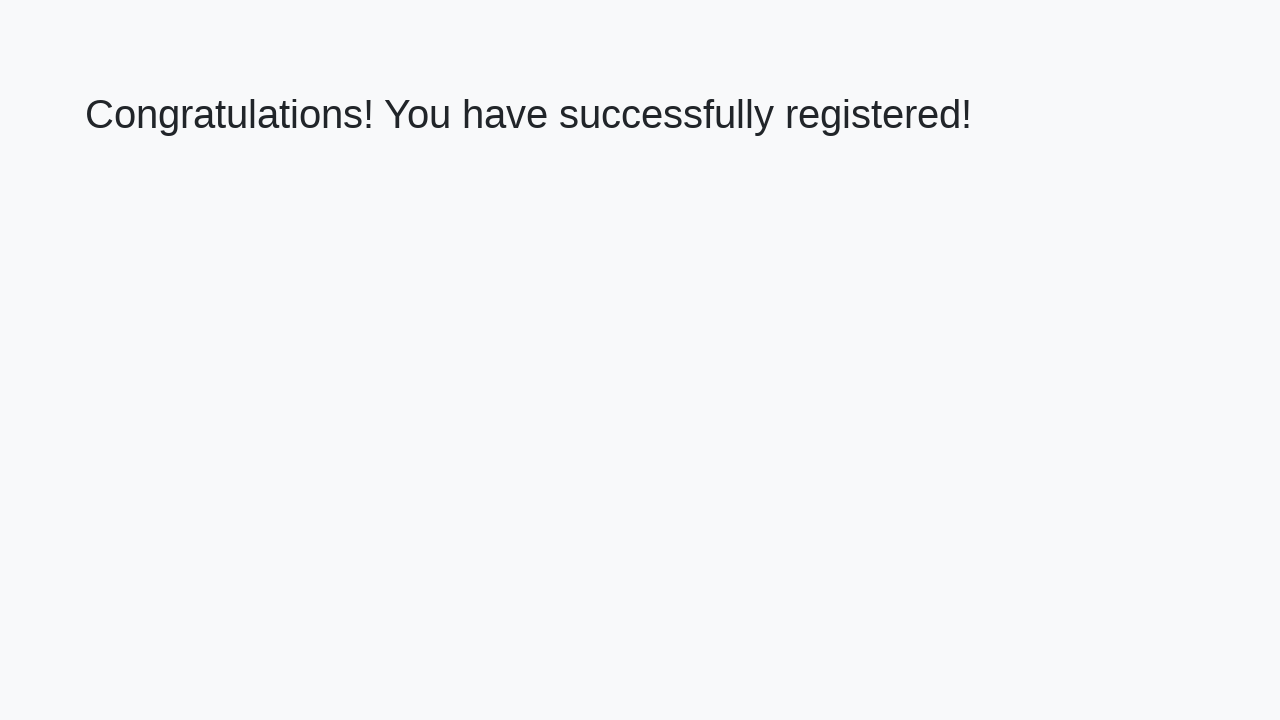

Retrieved success message text
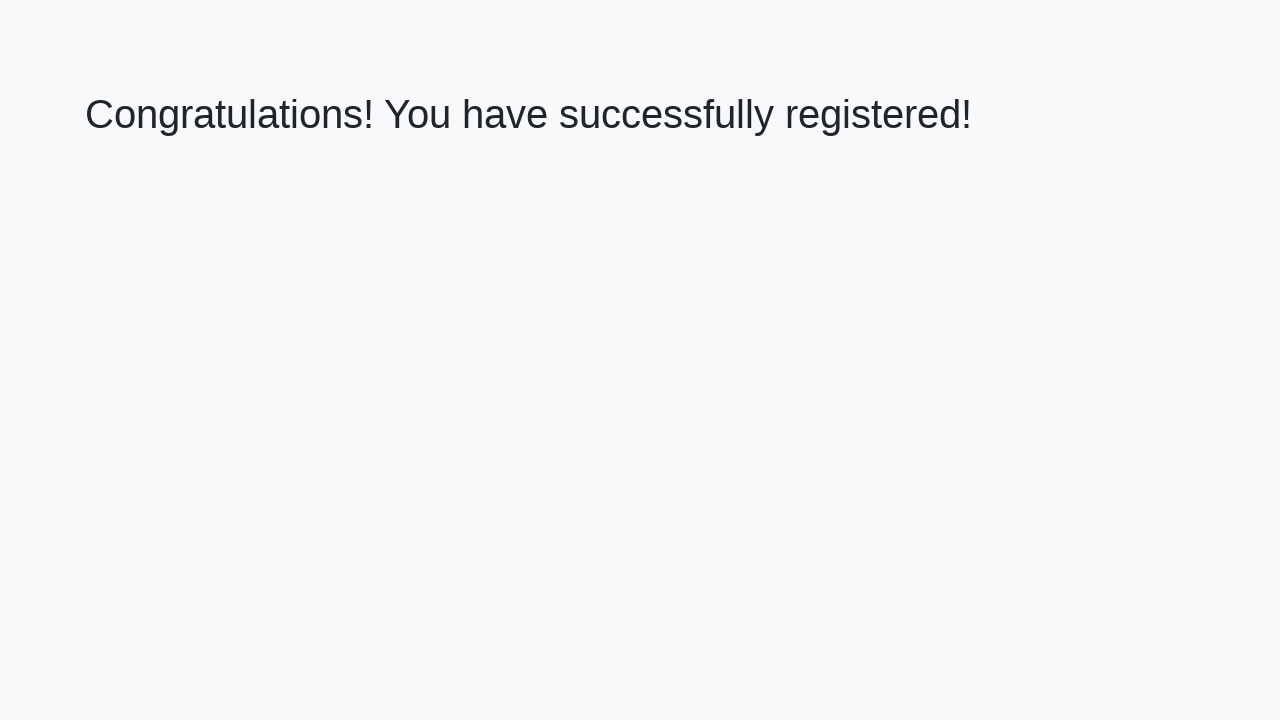

Verified success message: 'Congratulations! You have successfully registered!'
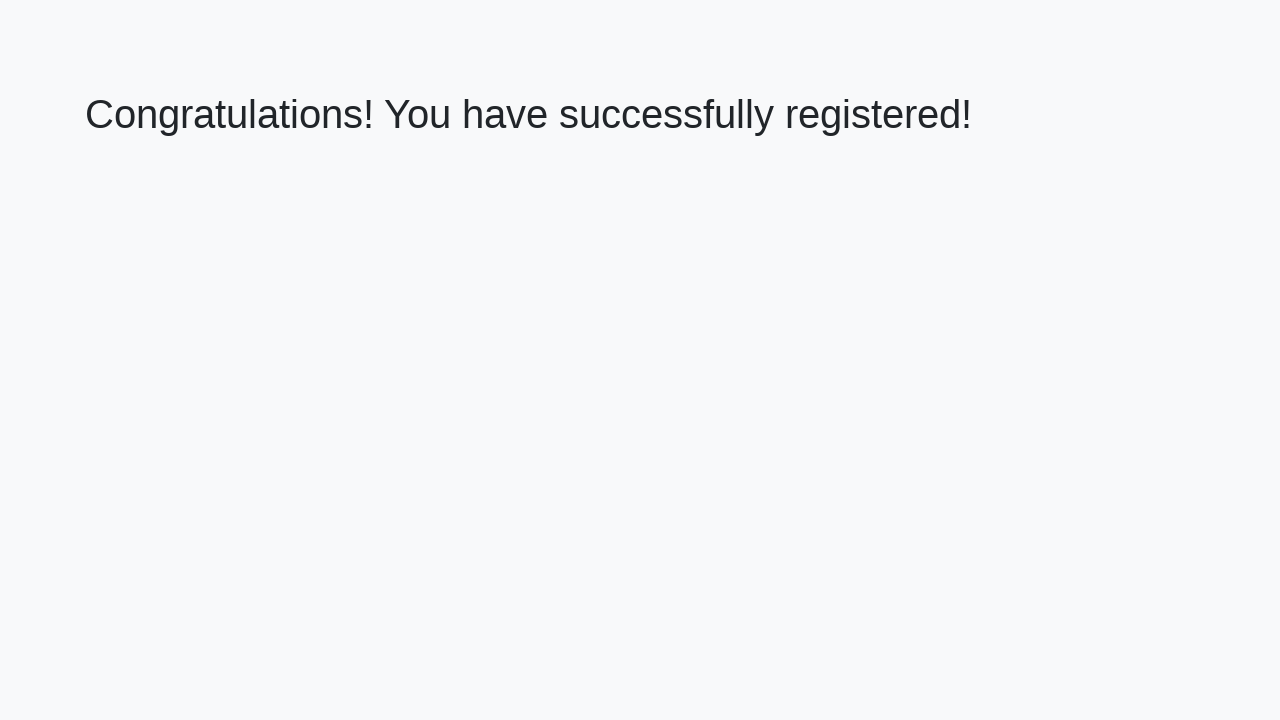

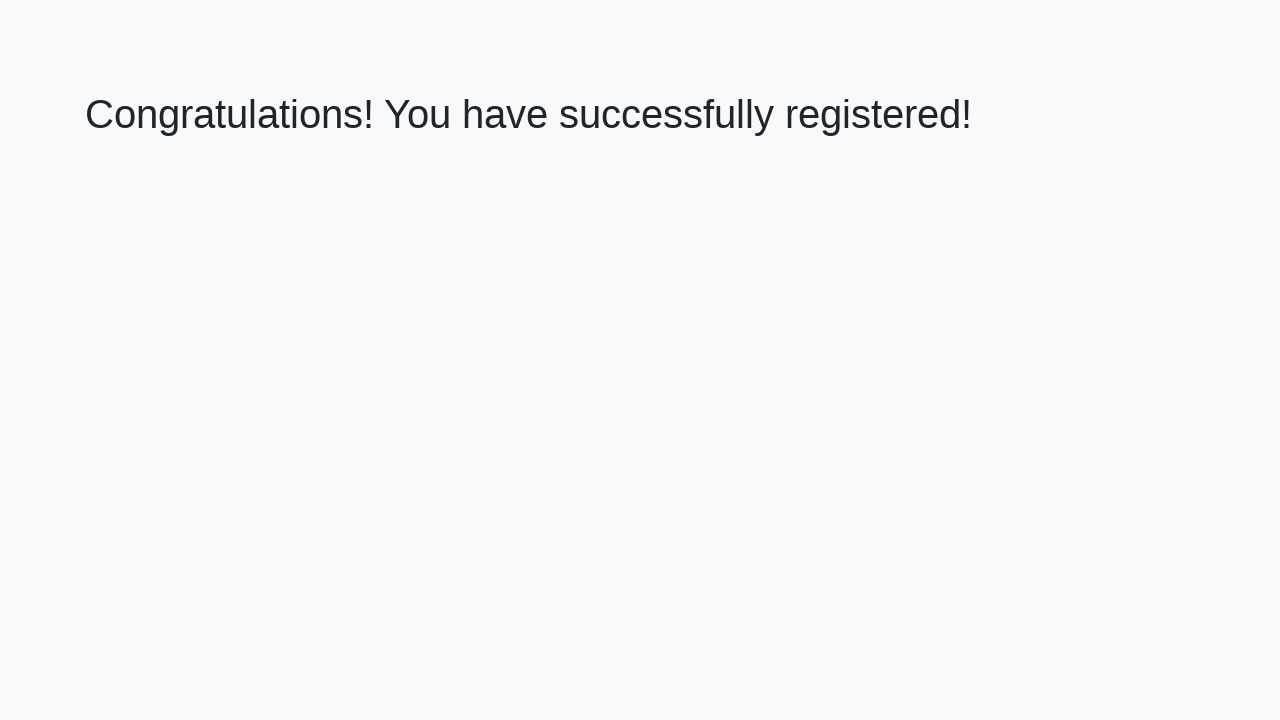